Tests autocomplete functionality by typing "JAVA" into an input field and selecting "JavaScript" from the dropdown suggestions that appear.

Starting URL: https://jqueryui.com/resources/demos/autocomplete/default.html

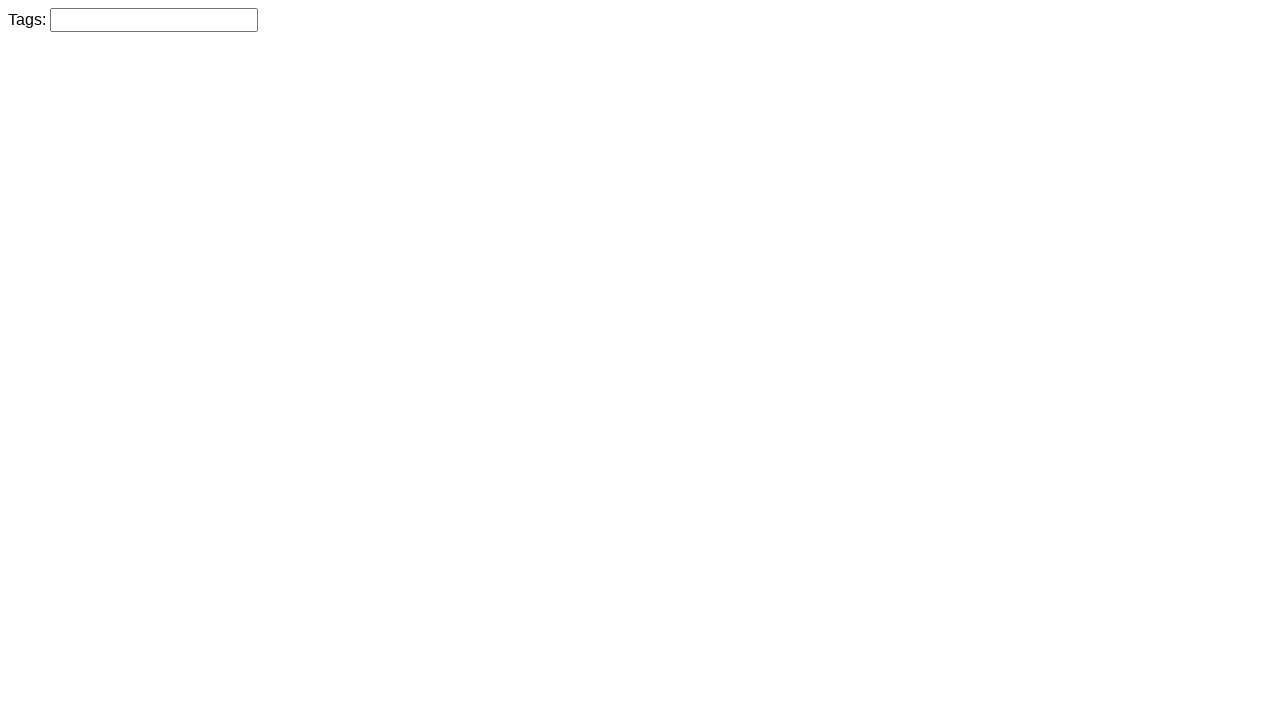

Typed 'JAVA' into the autocomplete input field on input#tags
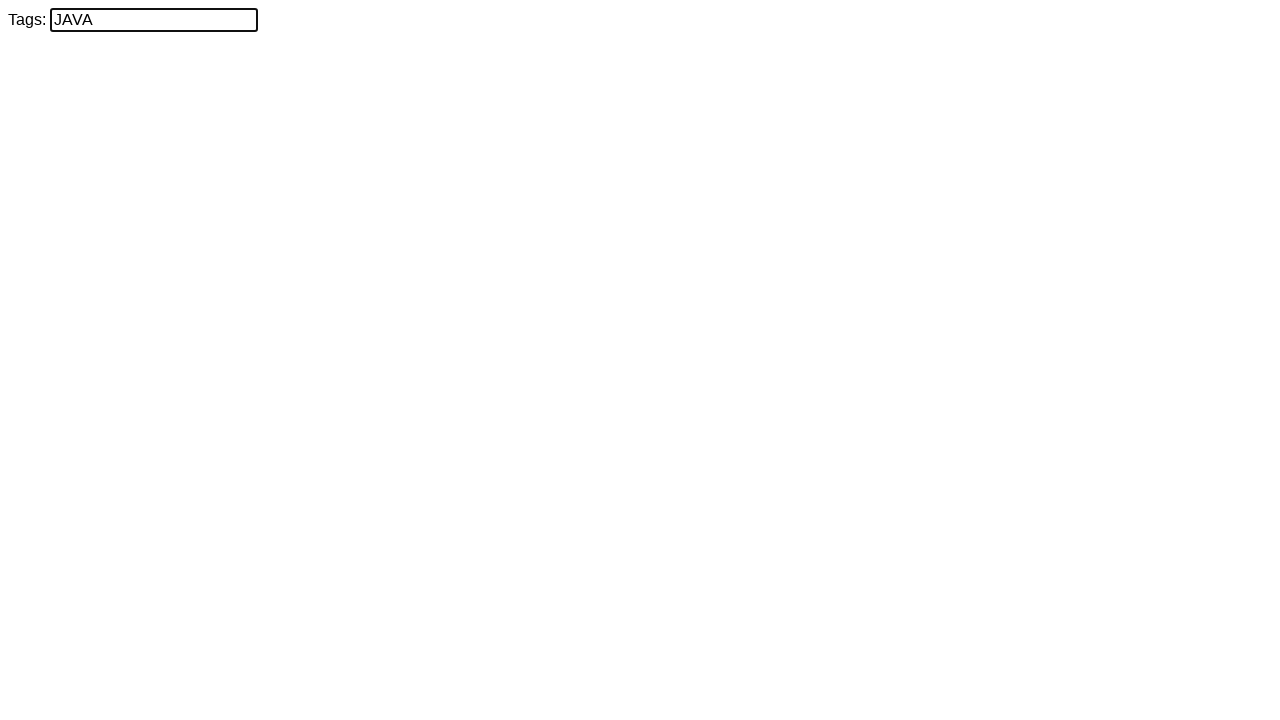

Autocomplete suggestions appeared with 'JavaScript' option
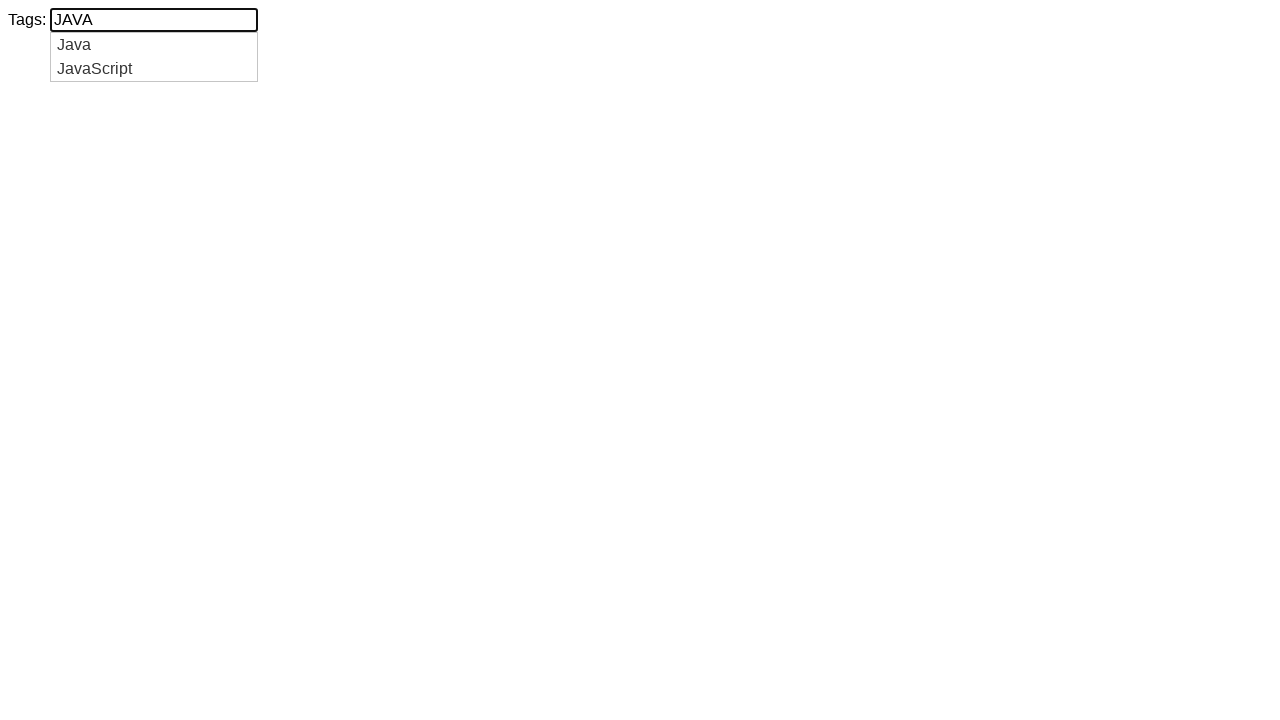

Selected 'JavaScript' from the dropdown suggestions at (154, 69) on div:has-text('JavaScript')
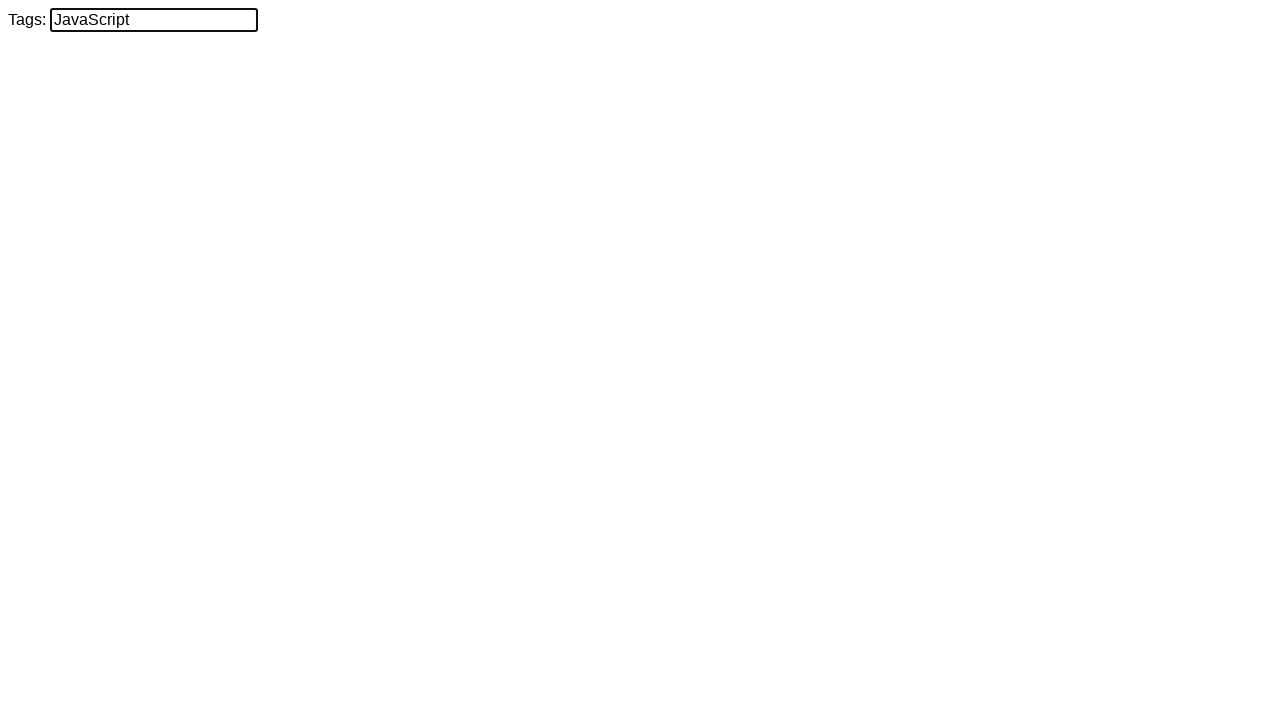

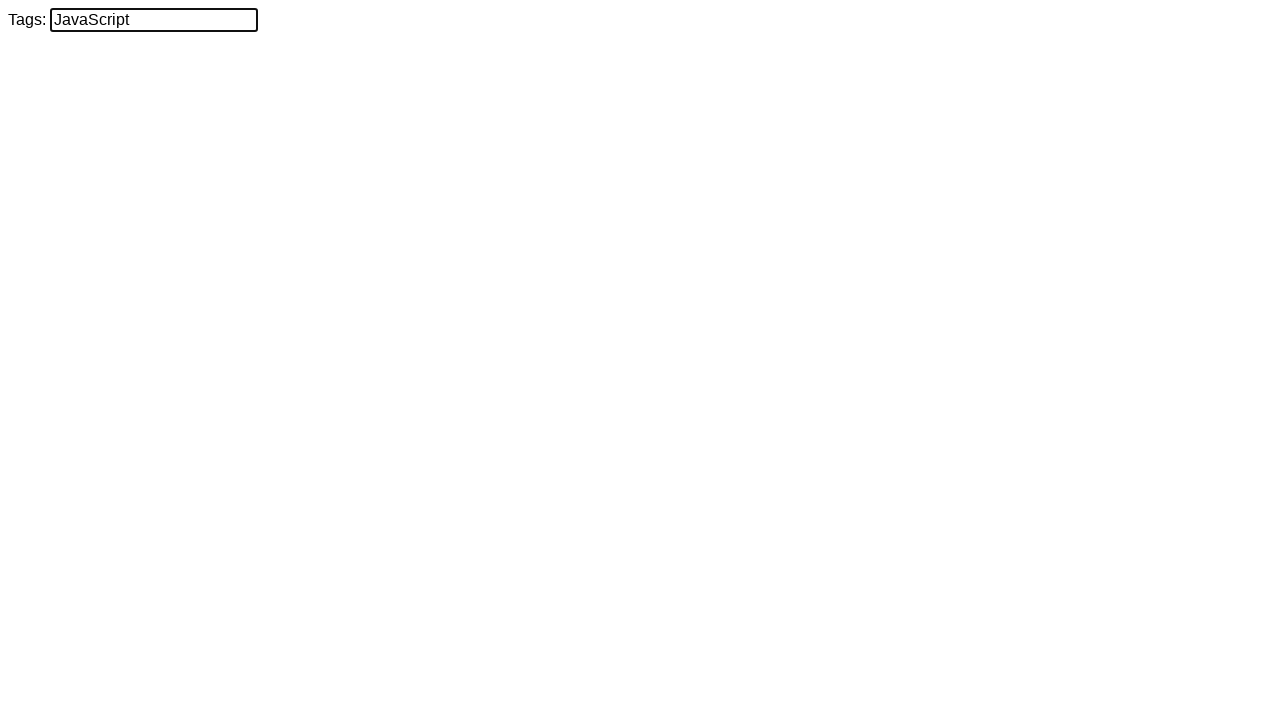